Tests button properties by getting button location, color, size, checking if button is disabled, and clicking home button

Starting URL: https://letcode.in/button

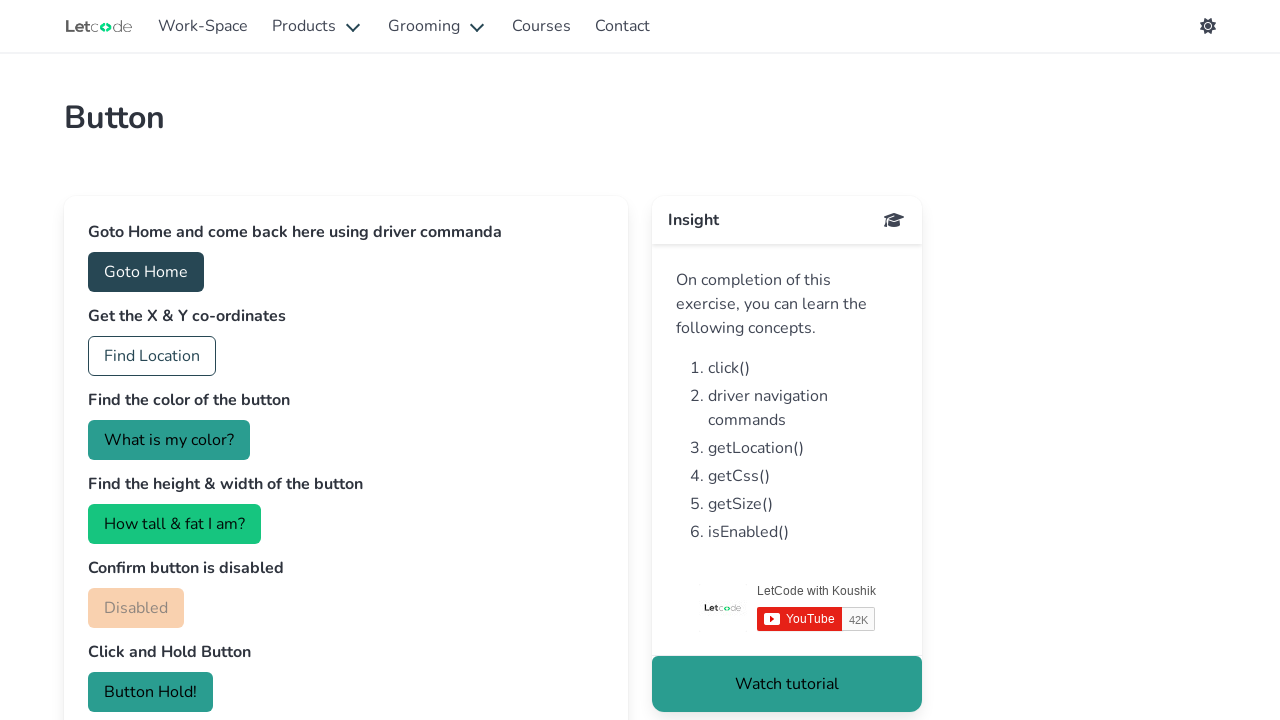

Waited for position button to be visible
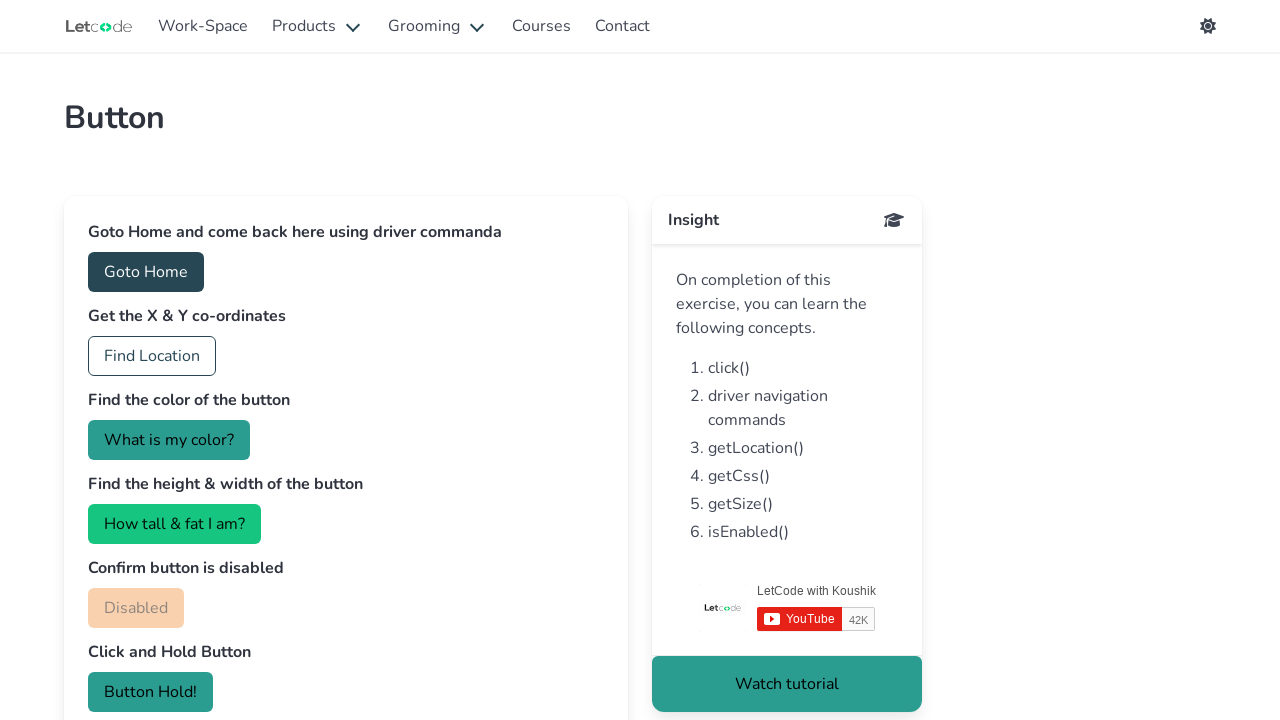

Waited for color button to be visible
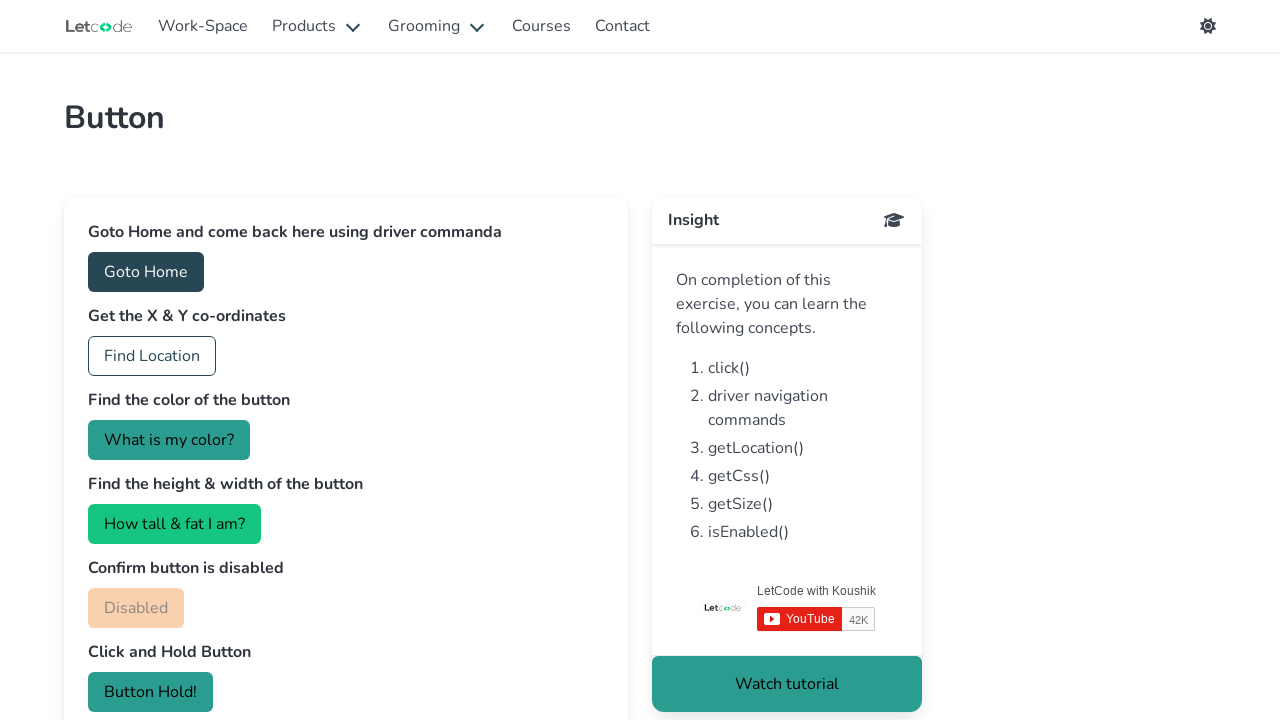

Waited for property button to be visible
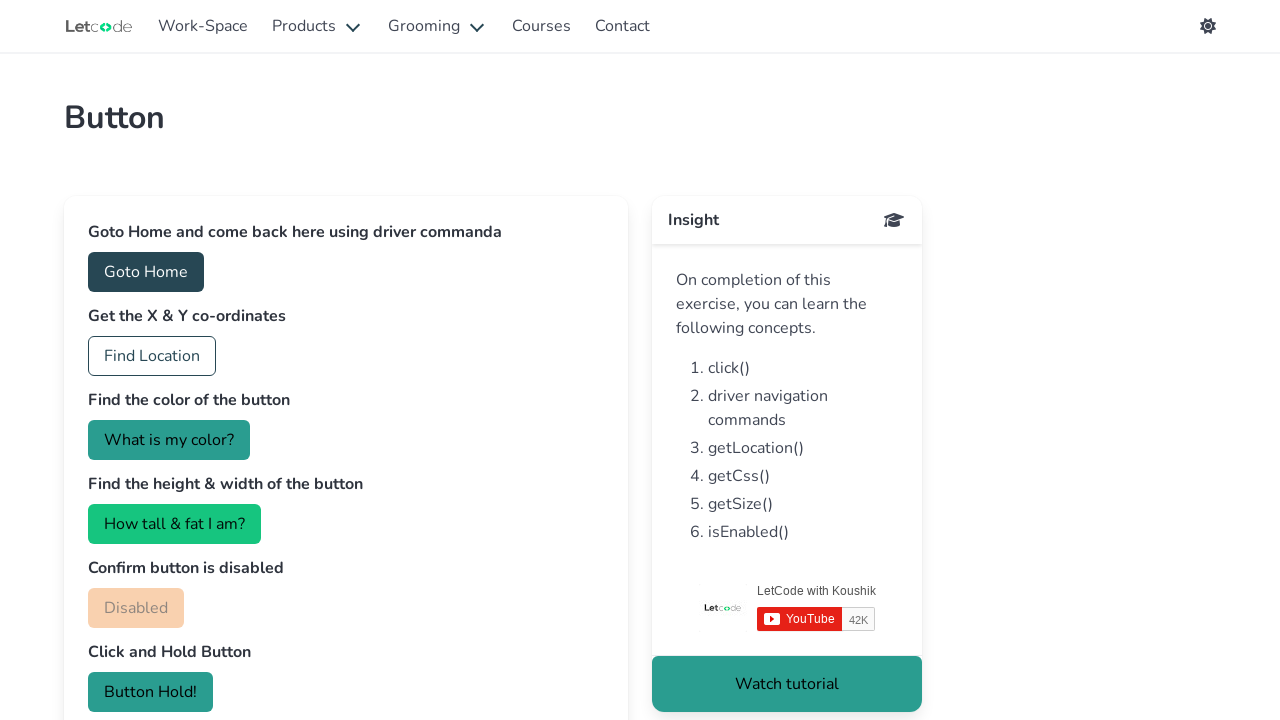

Waited for disabled button to be visible
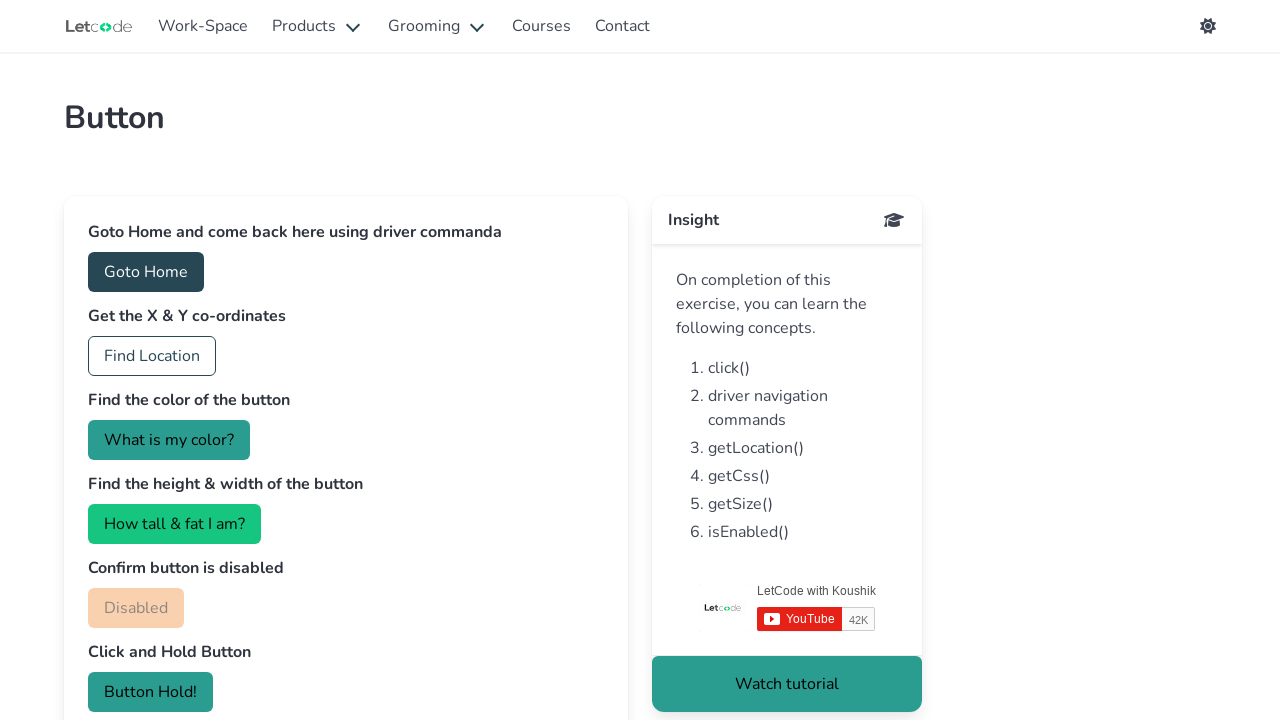

Clicked home button at (146, 272) on #home
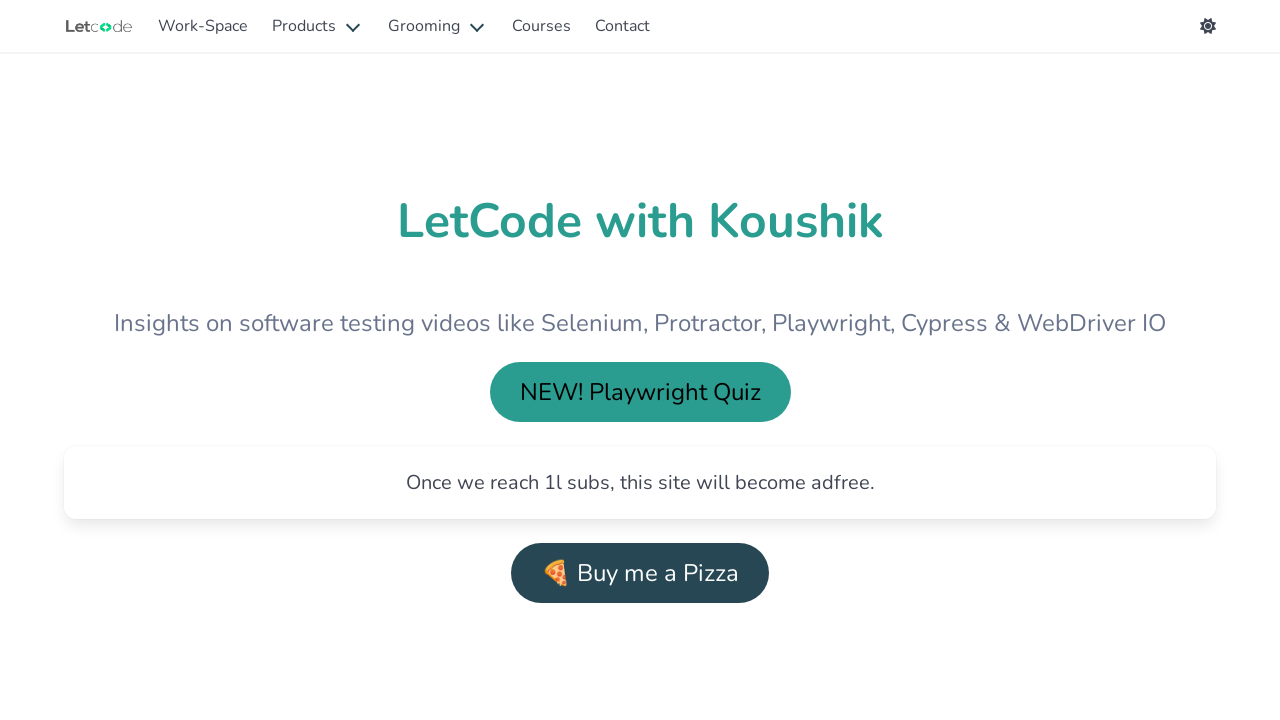

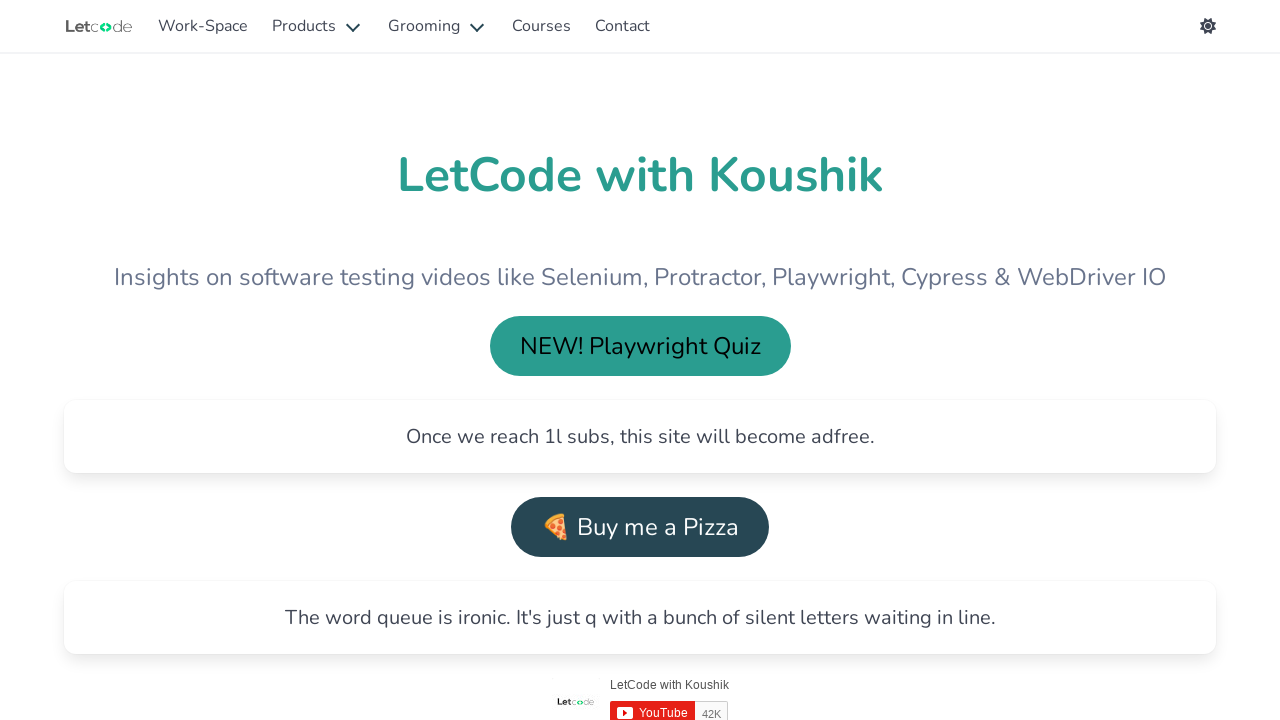